Tests React Semantic UI dropdown by selecting different user options and verifying the selections

Starting URL: https://react.semantic-ui.com/maximize/dropdown-example-selection/

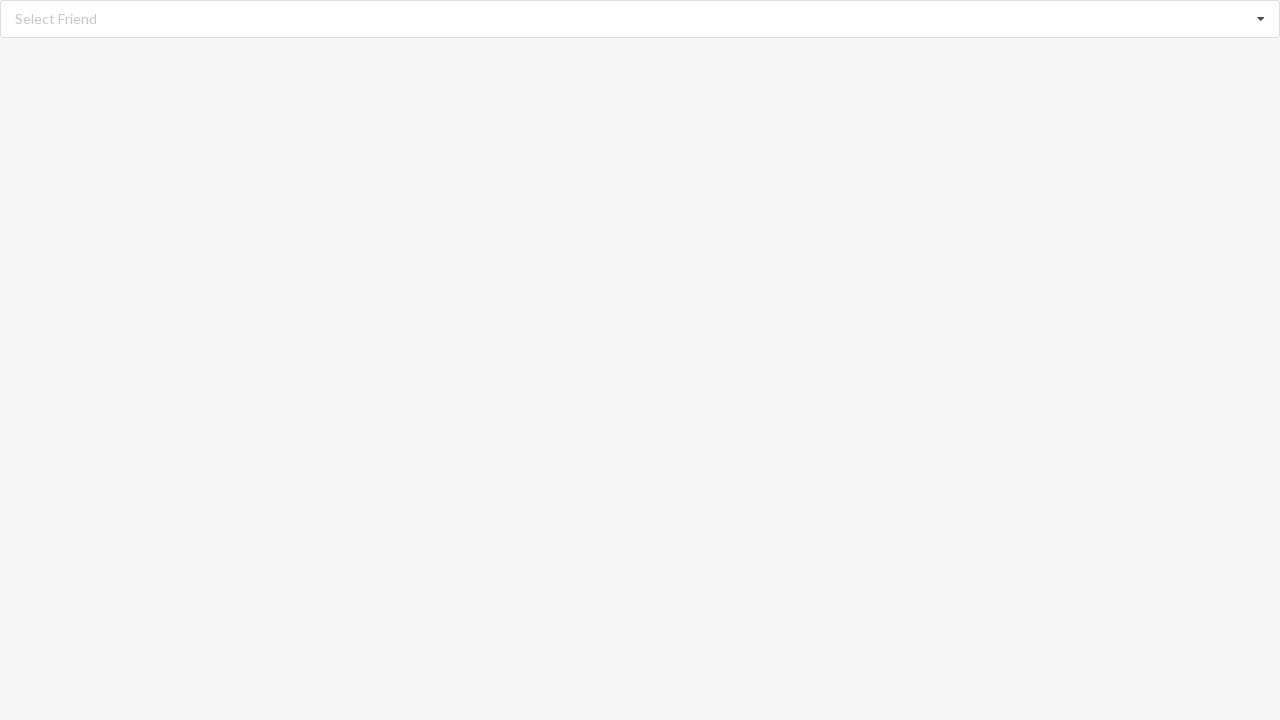

Clicked dropdown to open options at (1261, 19) on xpath=//div[@role='listbox']//i
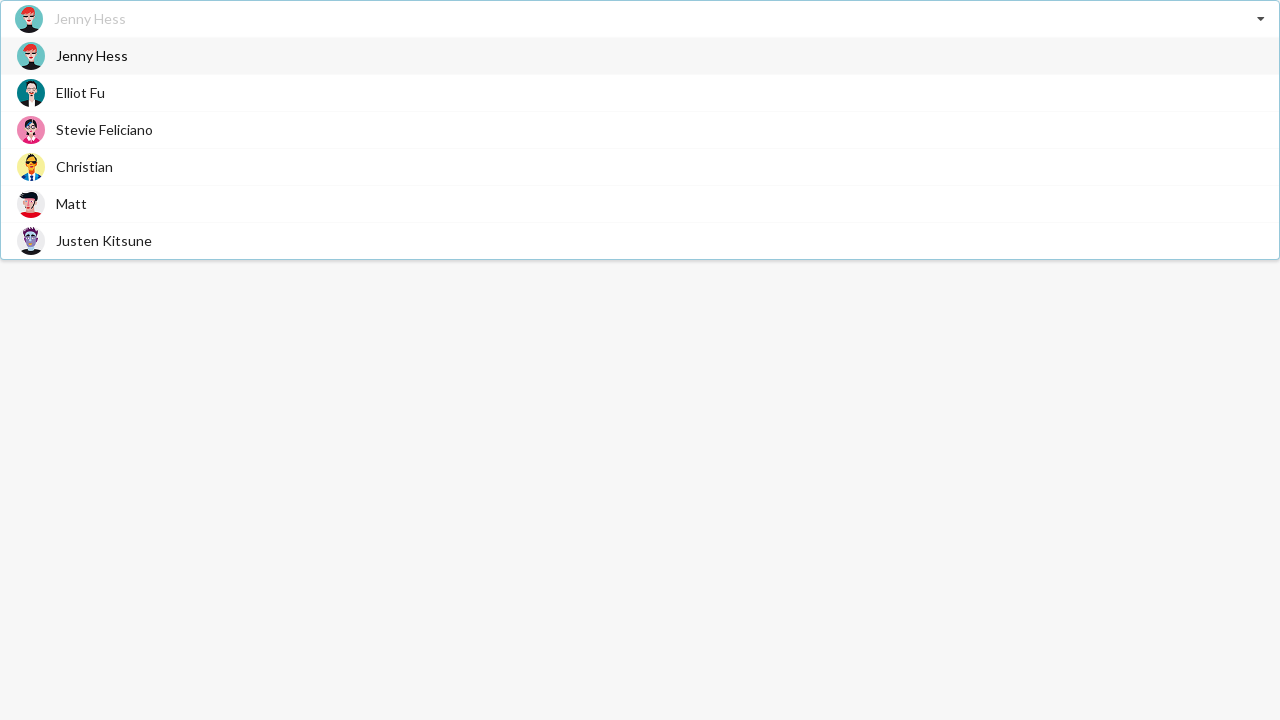

Dropdown options loaded
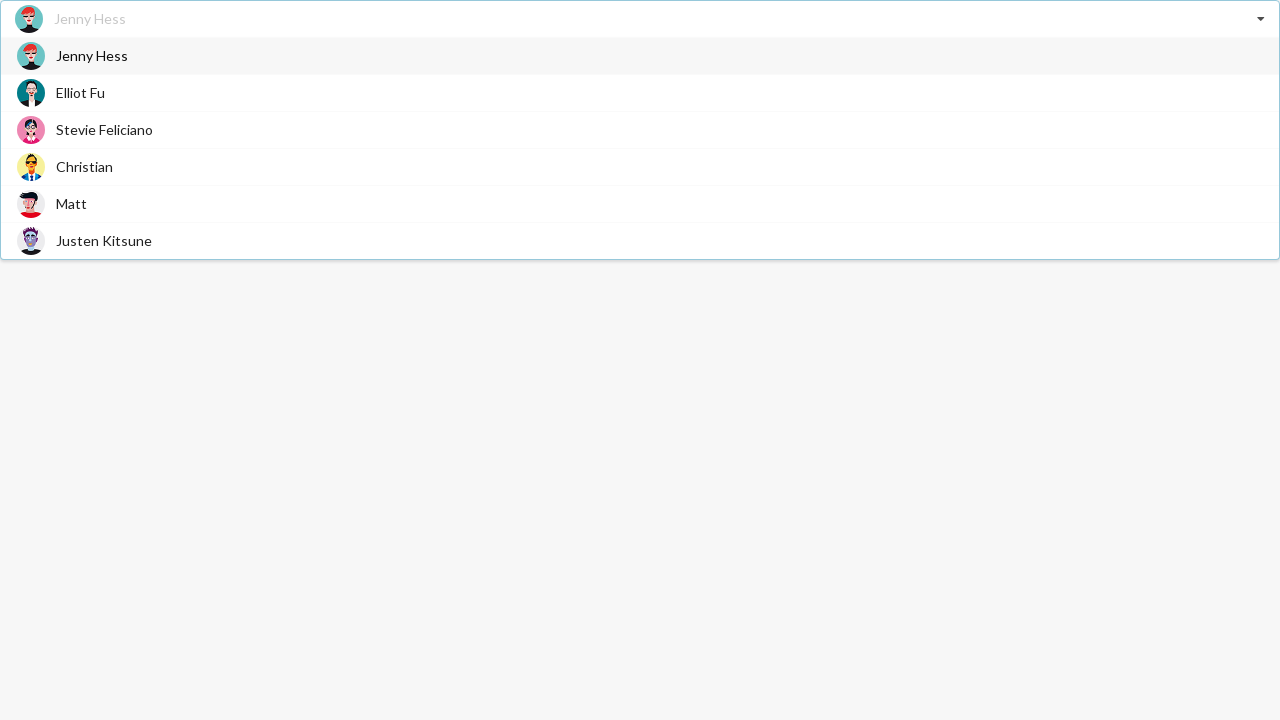

Selected 'Matt' from dropdown at (72, 204) on xpath=//div[@role='listbox']//span[text()='Matt']
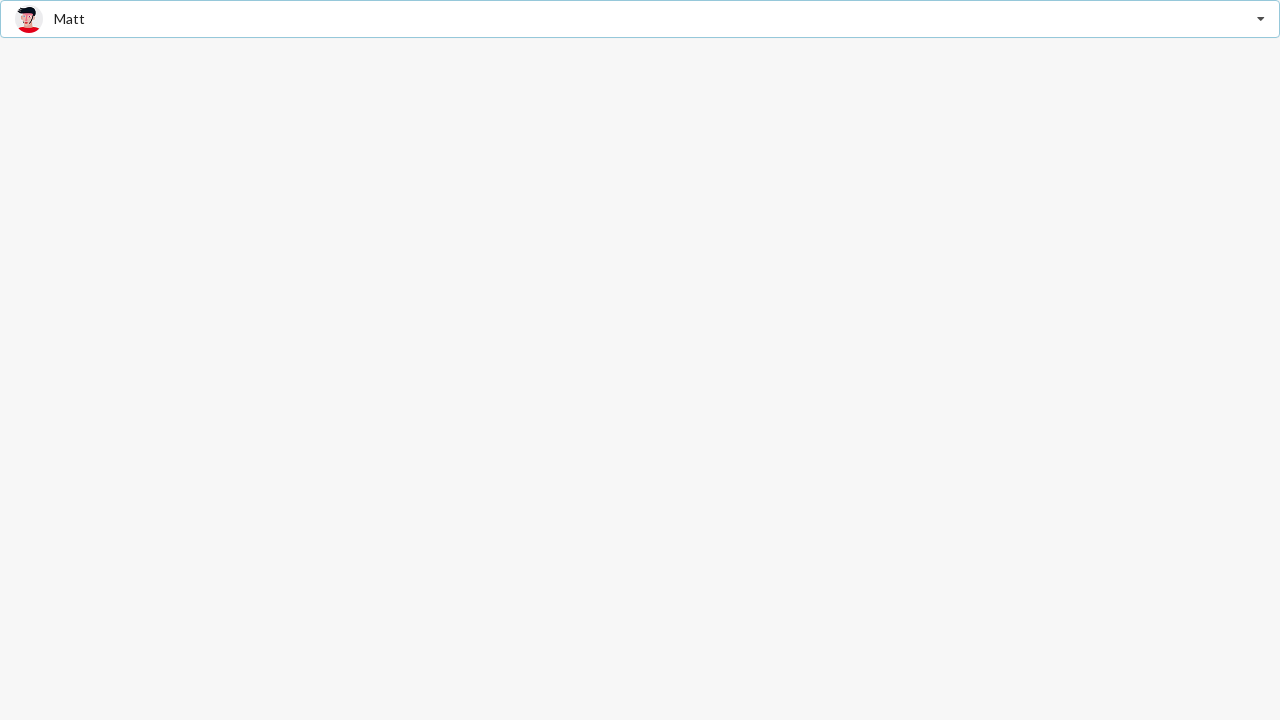

Verified 'Matt' is selected in dropdown
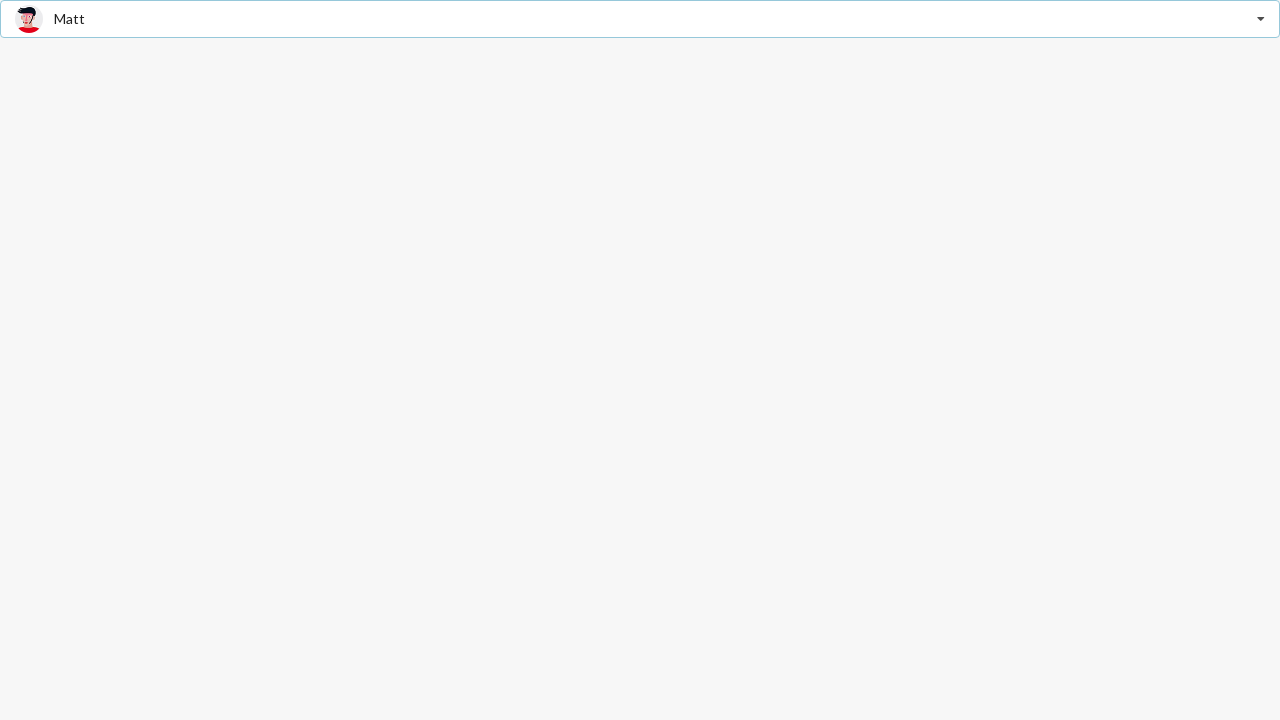

Clicked dropdown to open options again at (1261, 19) on xpath=//div[@role='listbox']//i
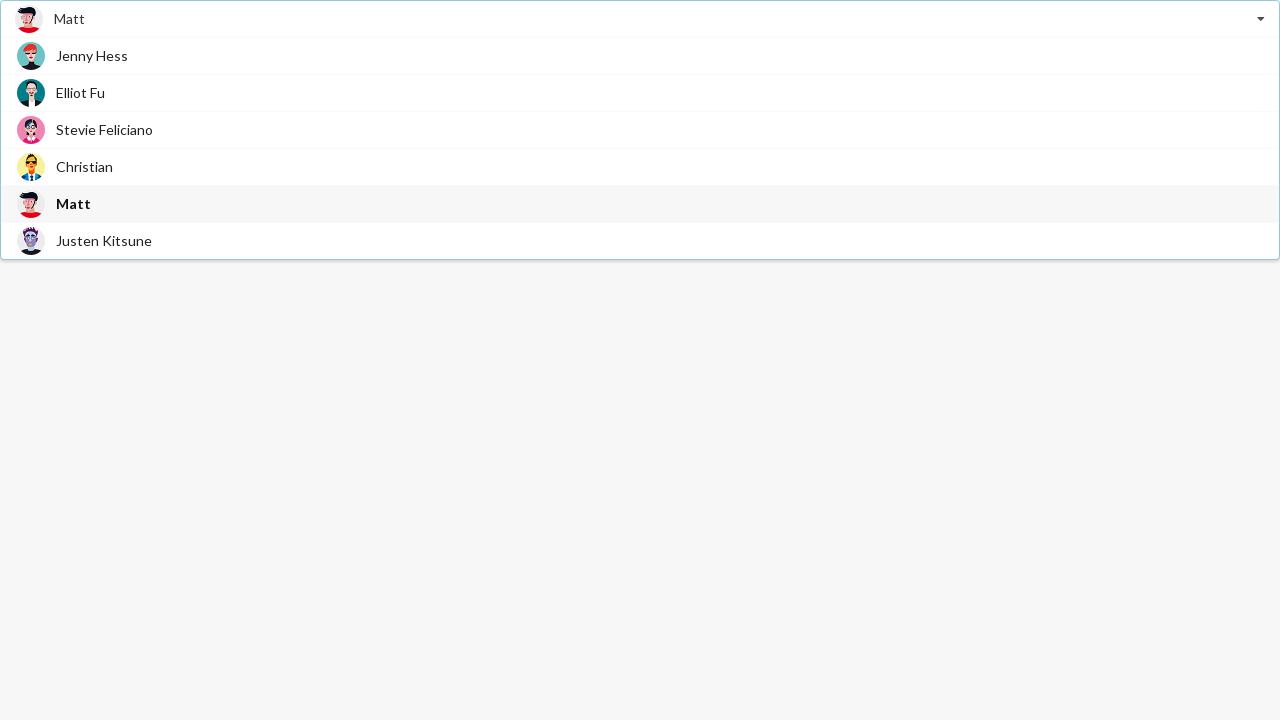

Dropdown options loaded
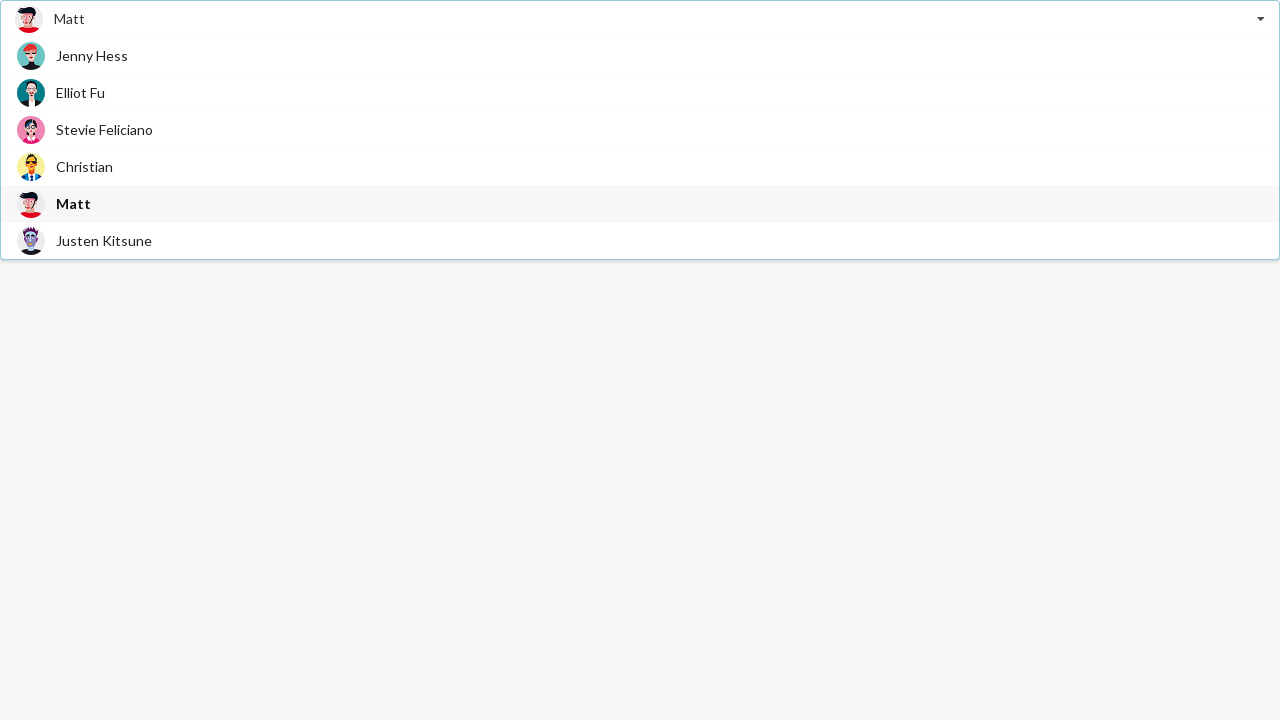

Selected 'Stevie Feliciano' from dropdown at (104, 130) on xpath=//div[@role='listbox']//span[text()='Stevie Feliciano']
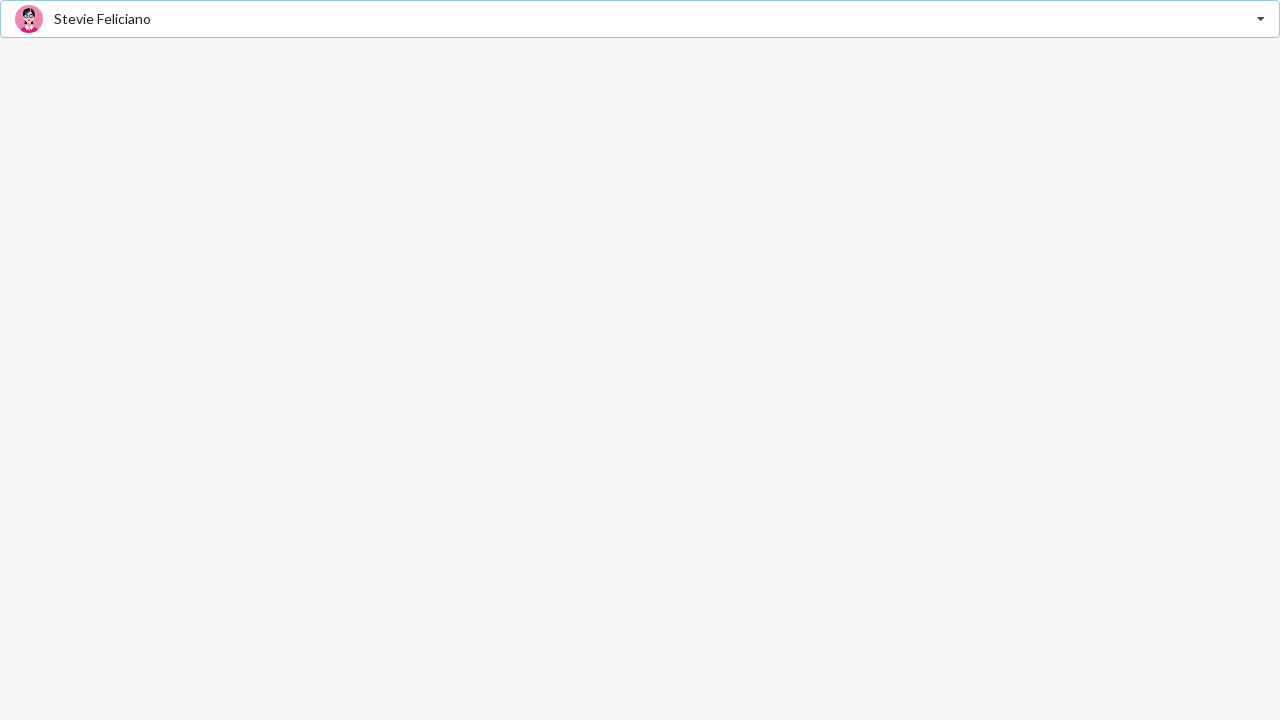

Verified 'Stevie Feliciano' is selected in dropdown
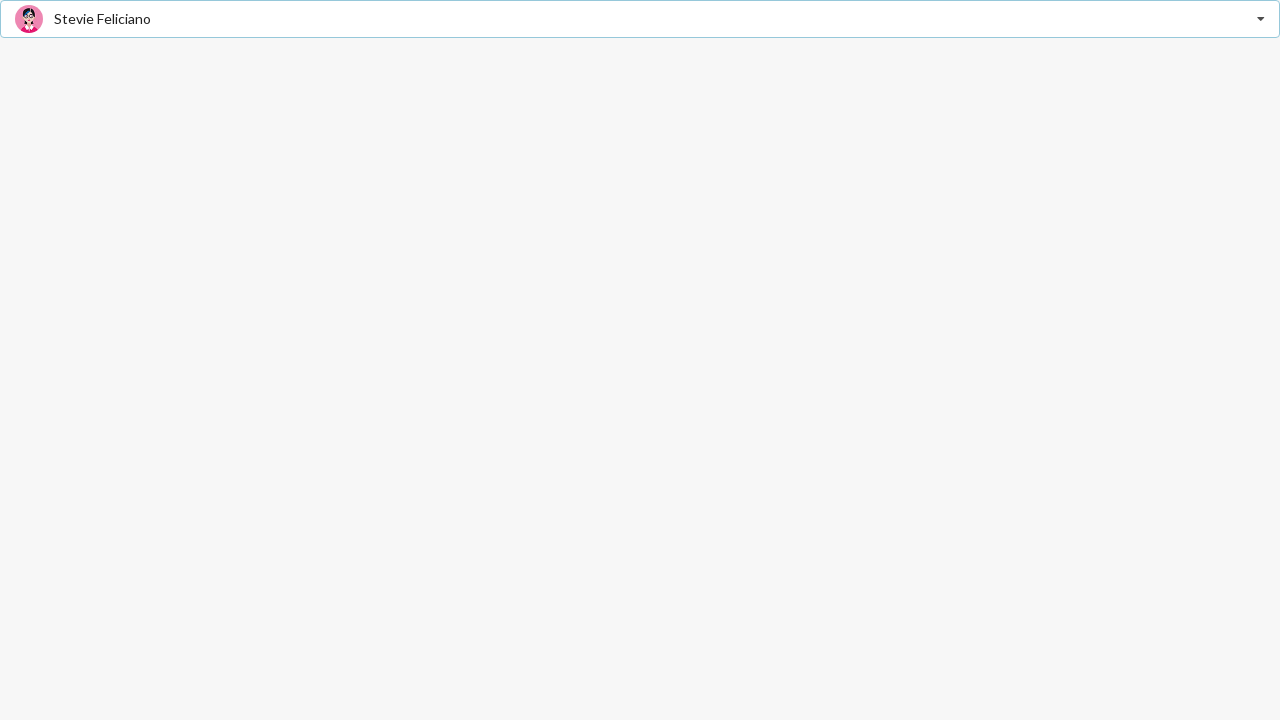

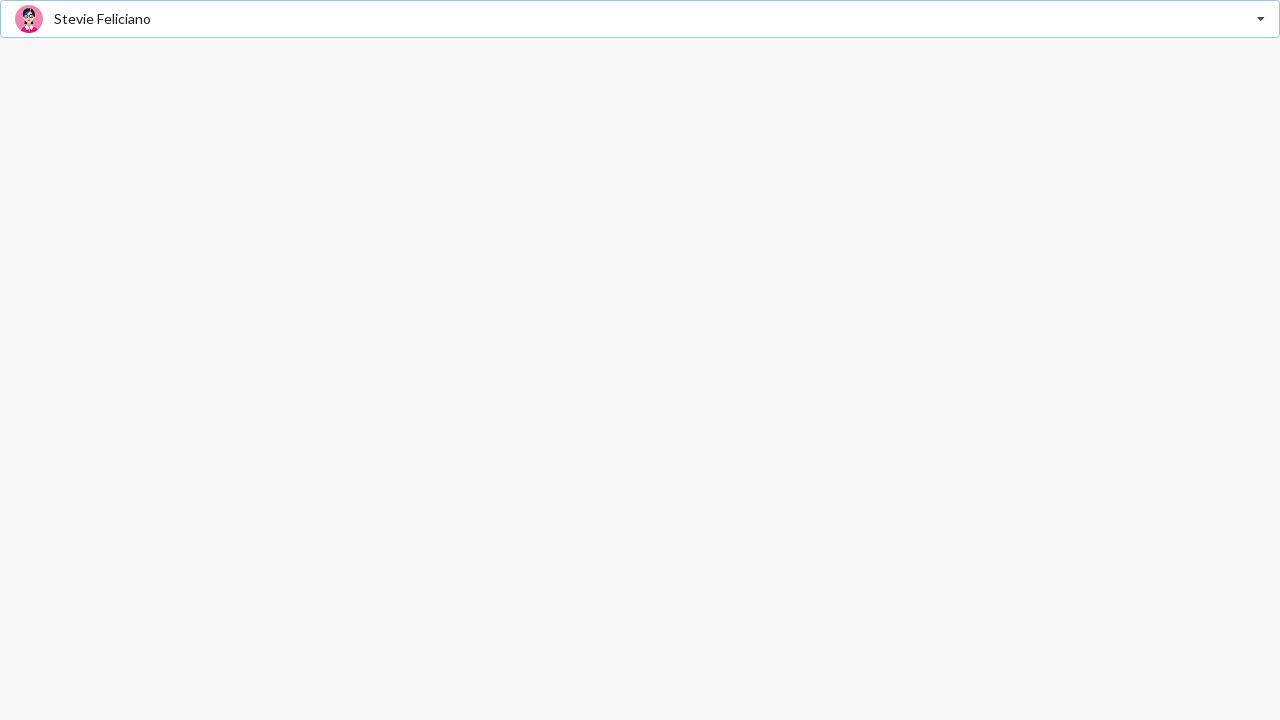